Tests mouse click and hold functionality by holding click on an element and verifying it becomes focused

Starting URL: https://www.selenium.dev/selenium/web/mouse_interaction.html

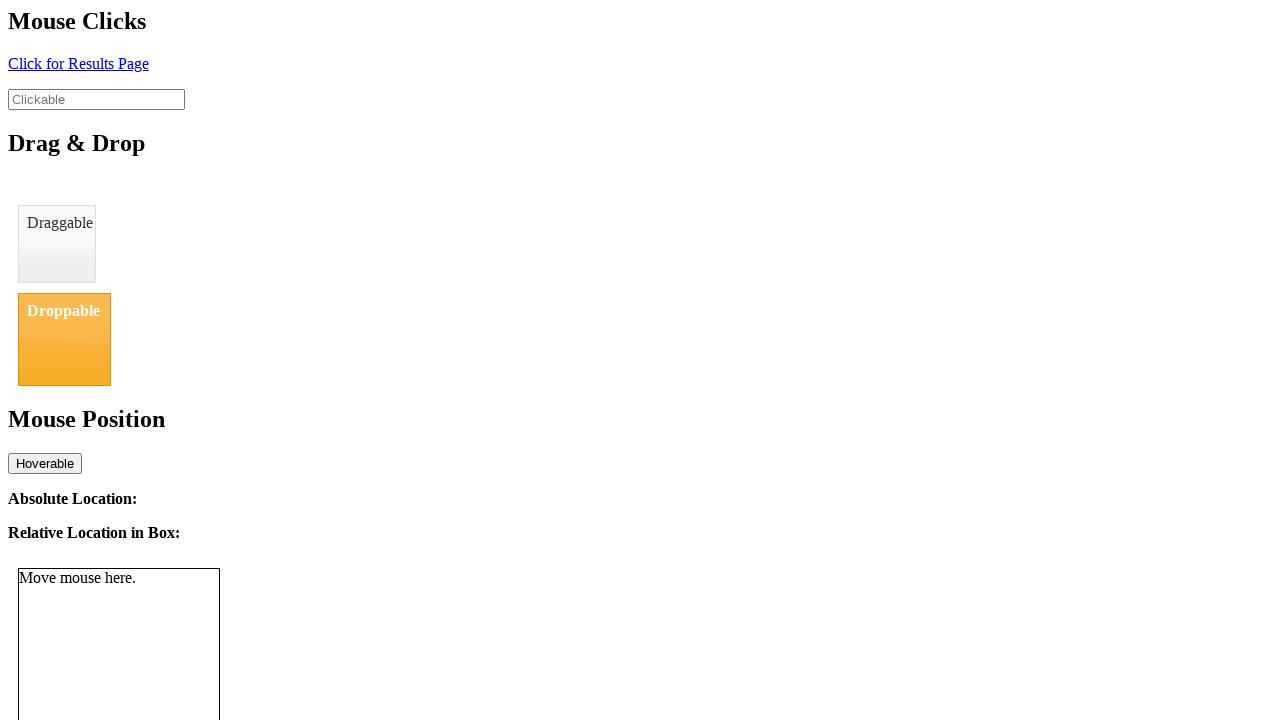

Located the clickable element with ID 'clickable'
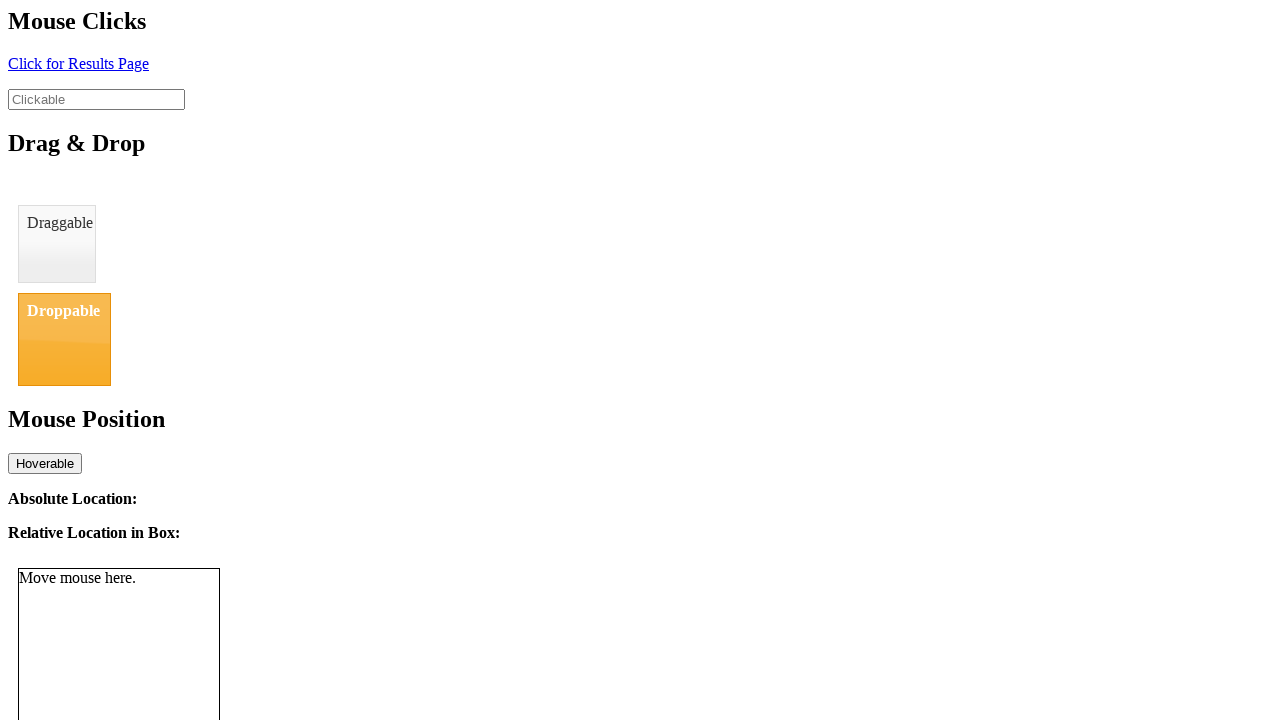

Hovered over the clickable element at (96, 99) on #clickable
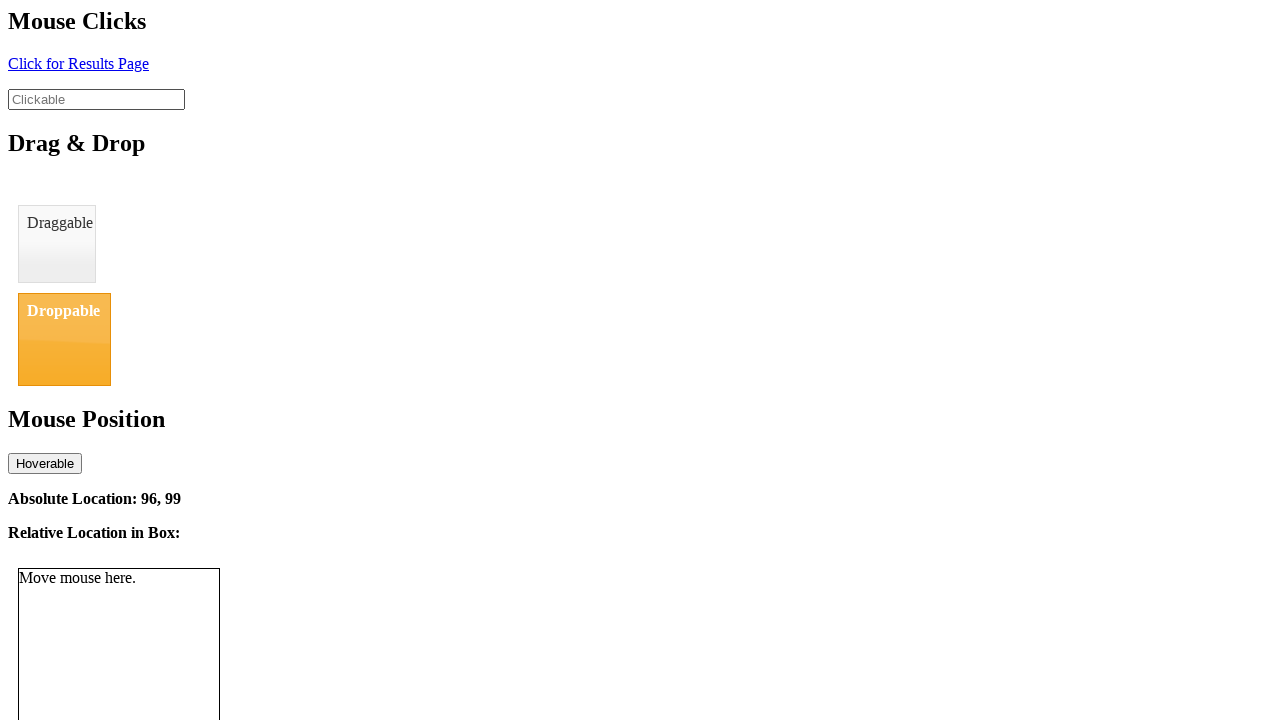

Performed mouse down action to initiate click and hold at (96, 99)
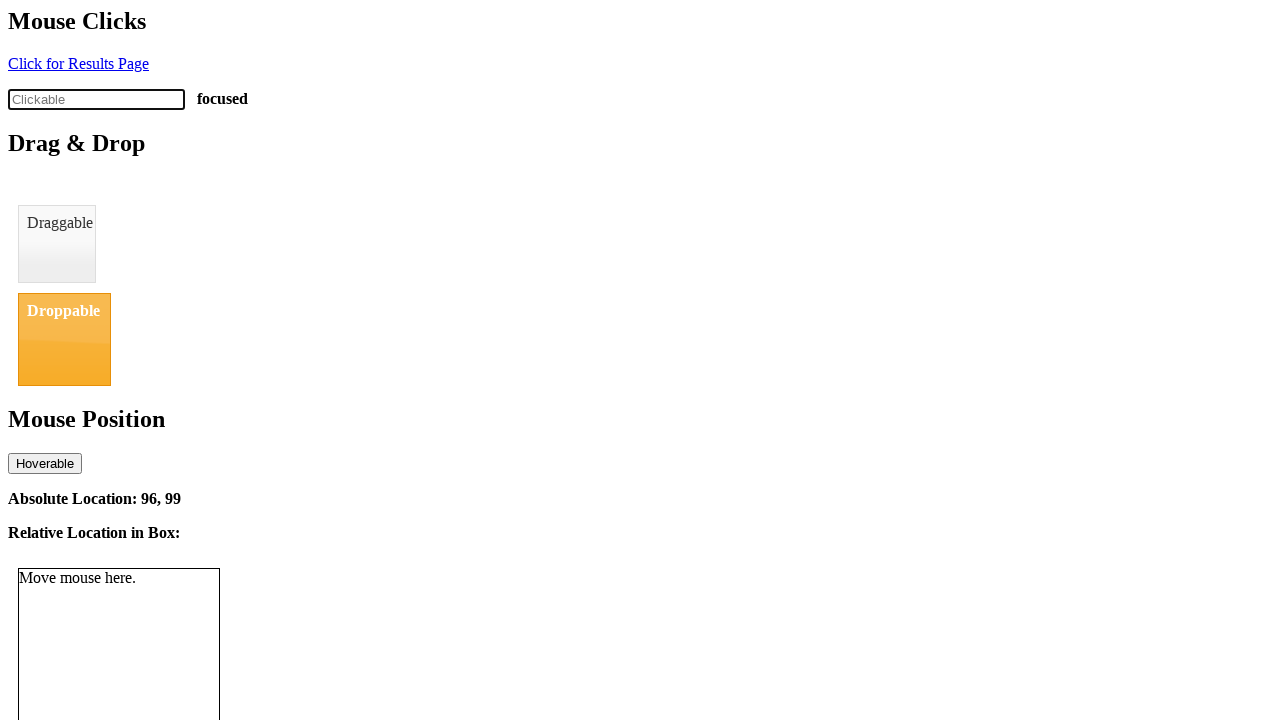

Verified element is focused - click and hold test successful
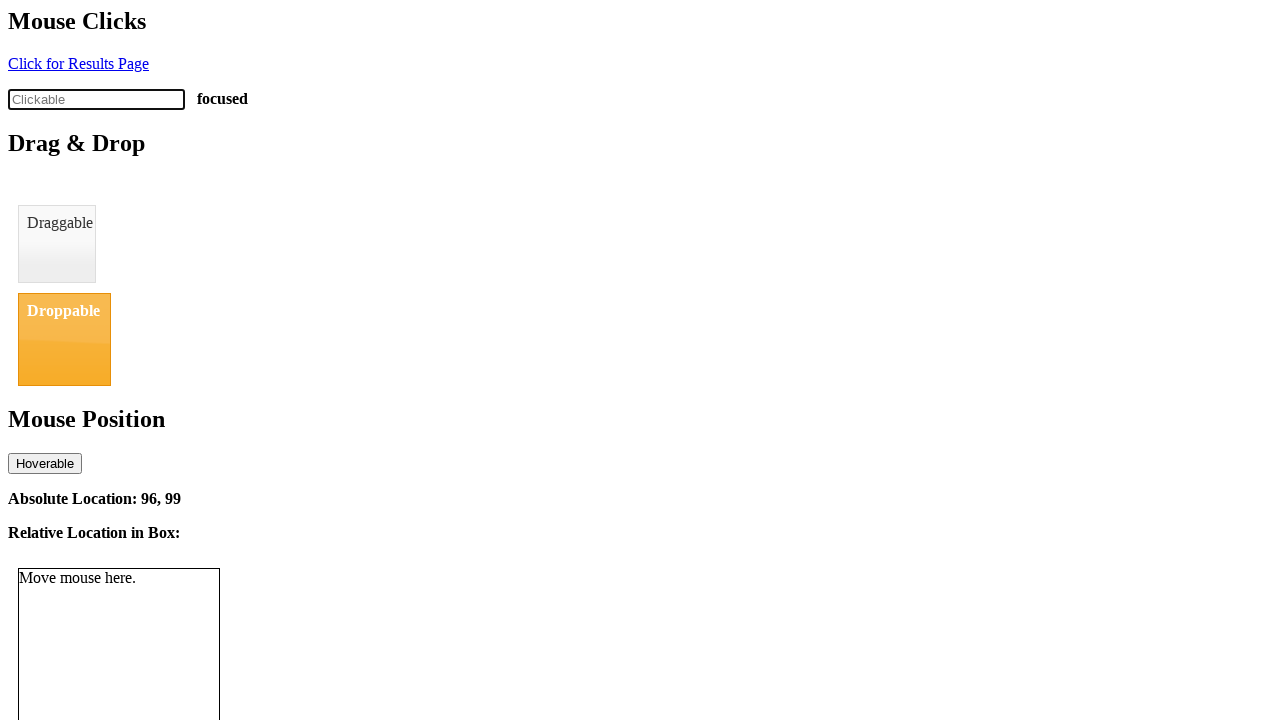

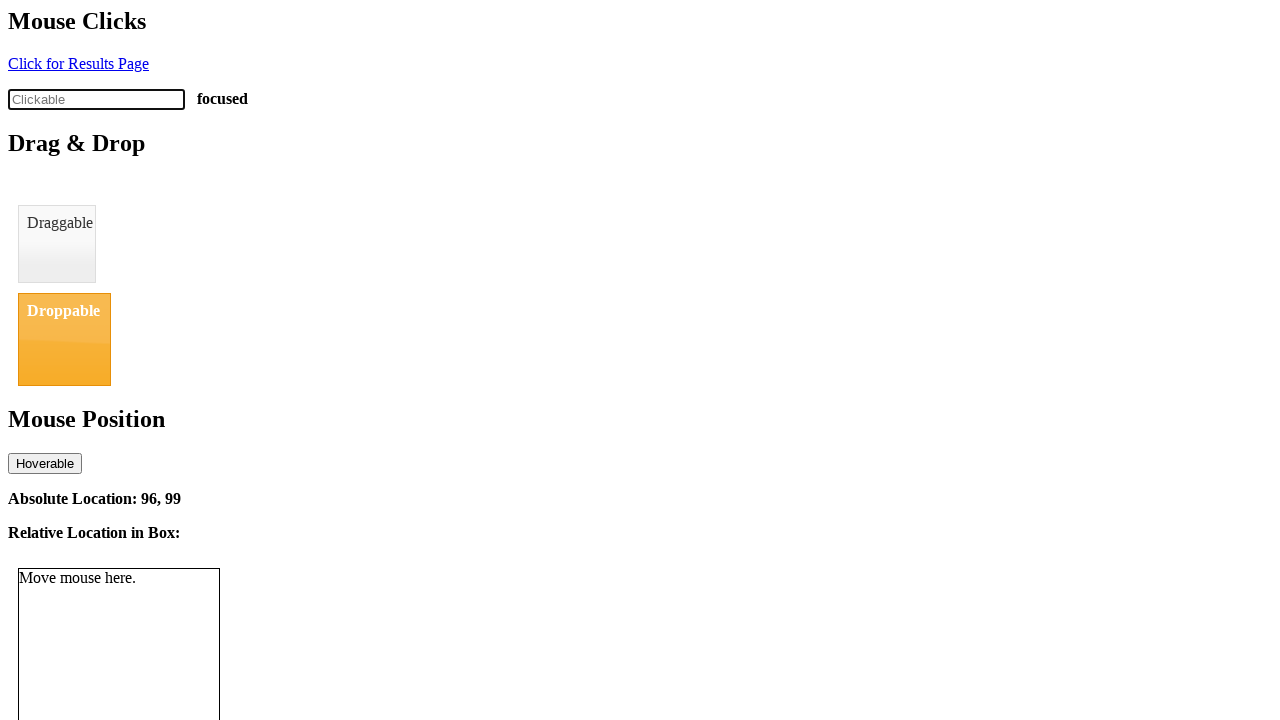